Tests click and hold functionality on a list element, holding the element for 5 seconds before releasing it

Starting URL: https://selenium08.blogspot.com/2020/01/click-and-hold.html

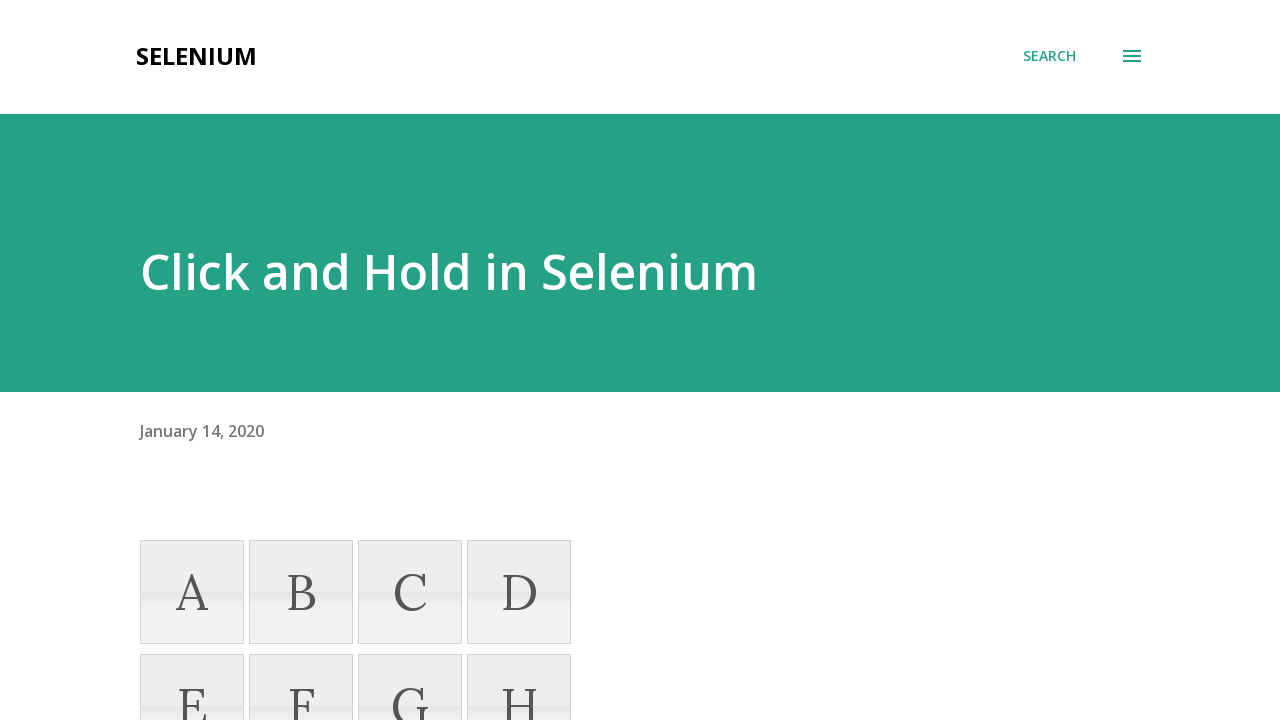

Located list element with text 'H'
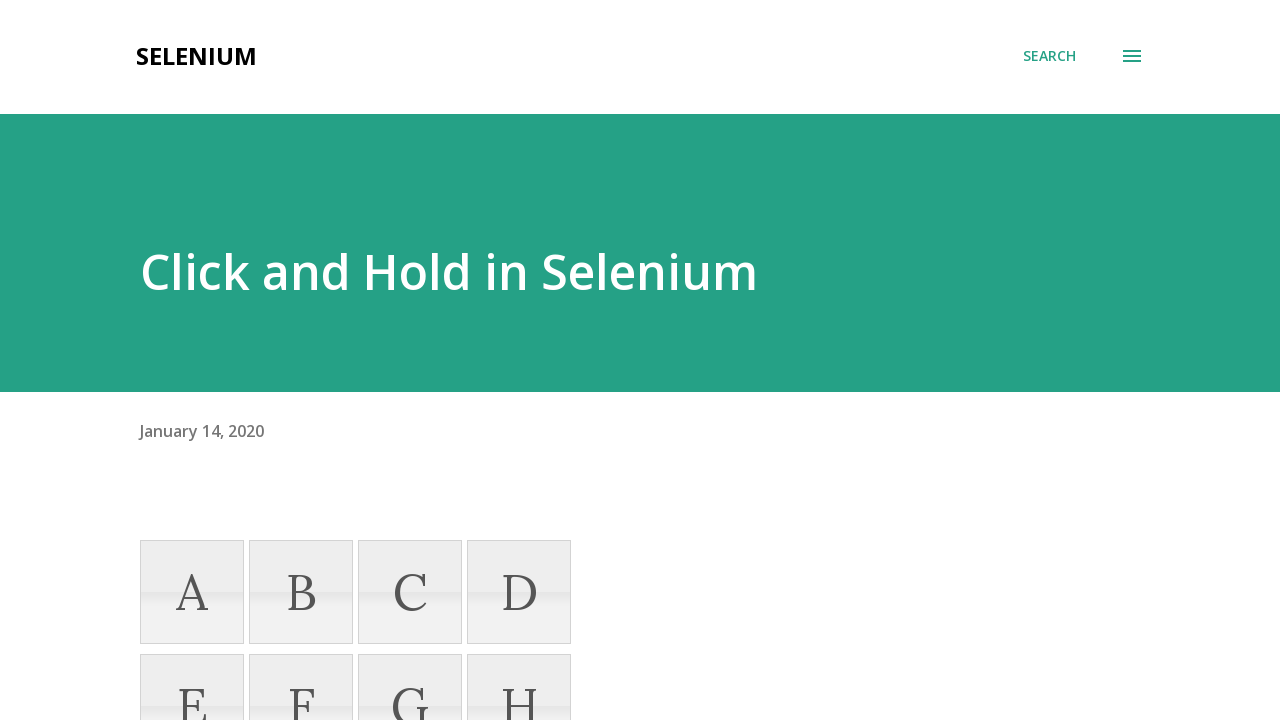

Hovered over element 'H' at (519, 668) on xpath=//li[text()='H']
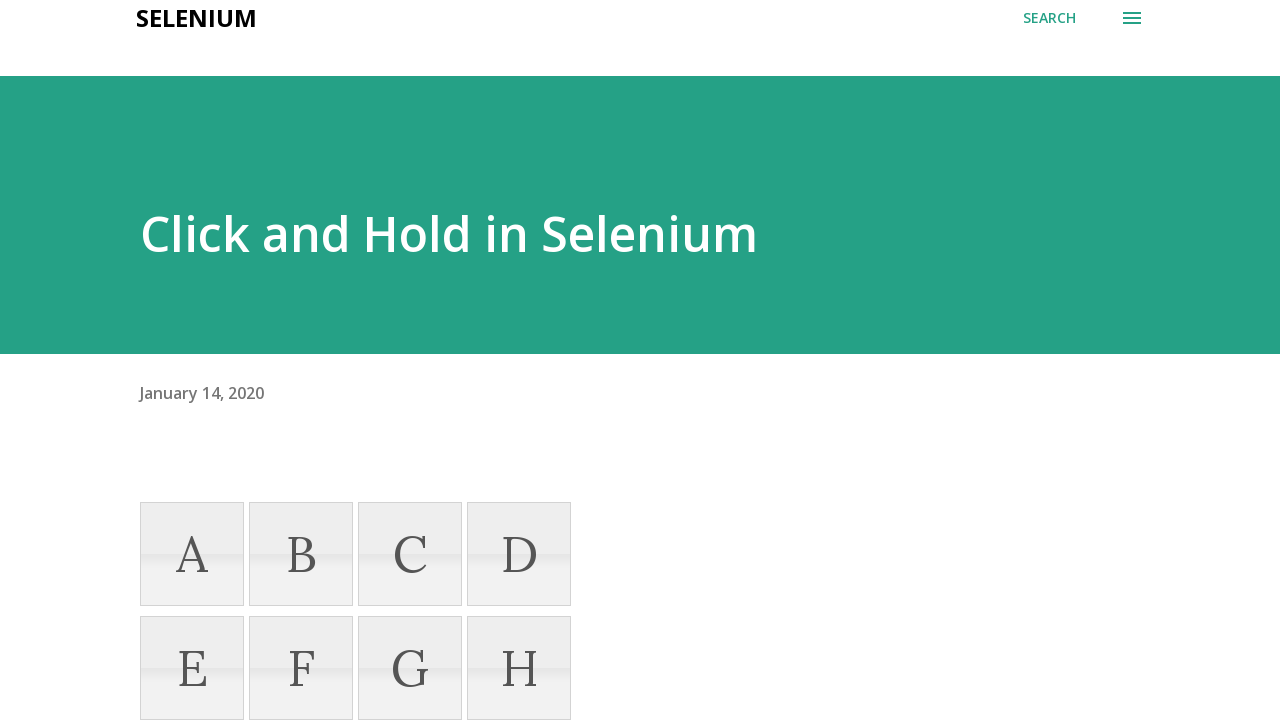

Pressed mouse button down to start holding element at (519, 668)
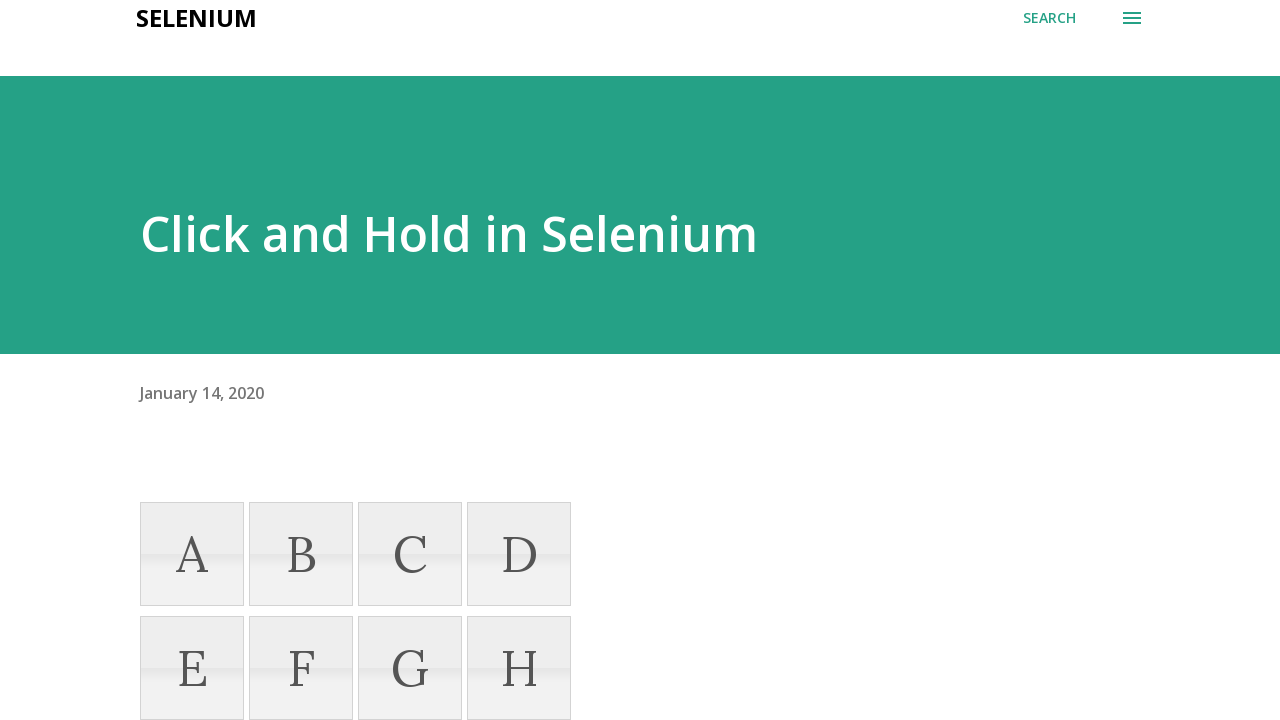

Held element for 5 seconds
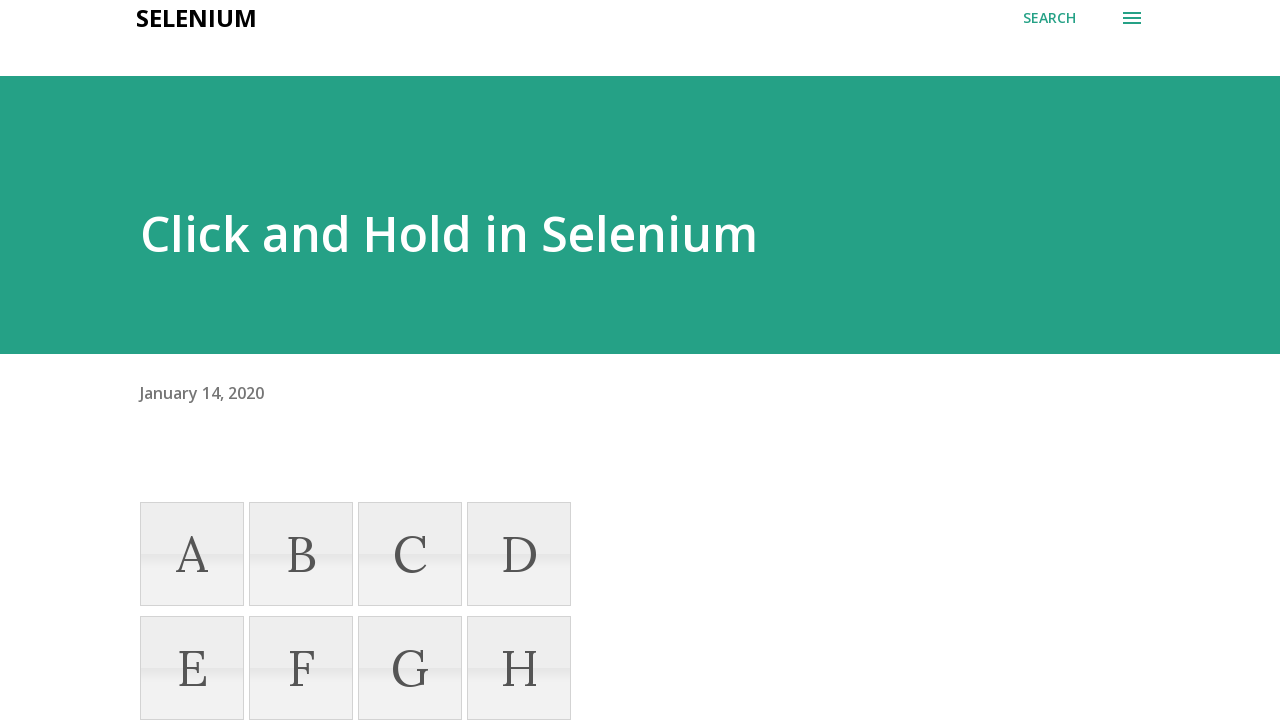

Released mouse button to end holding element at (519, 668)
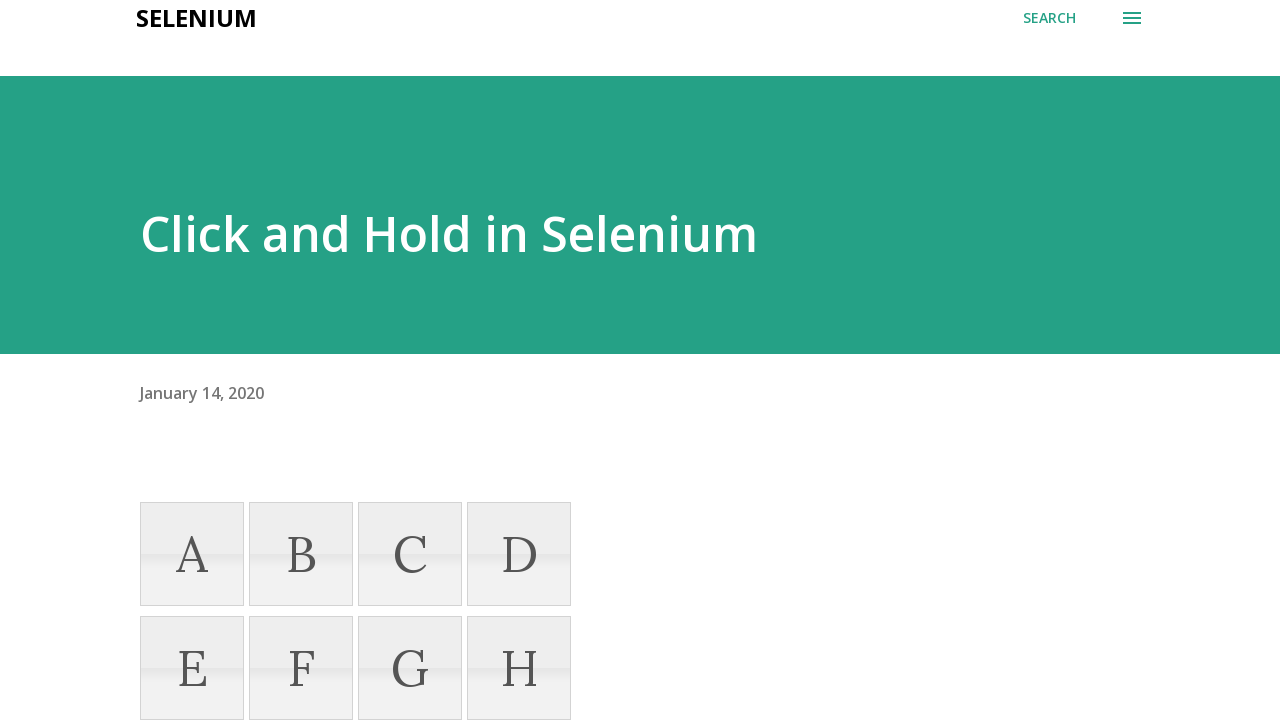

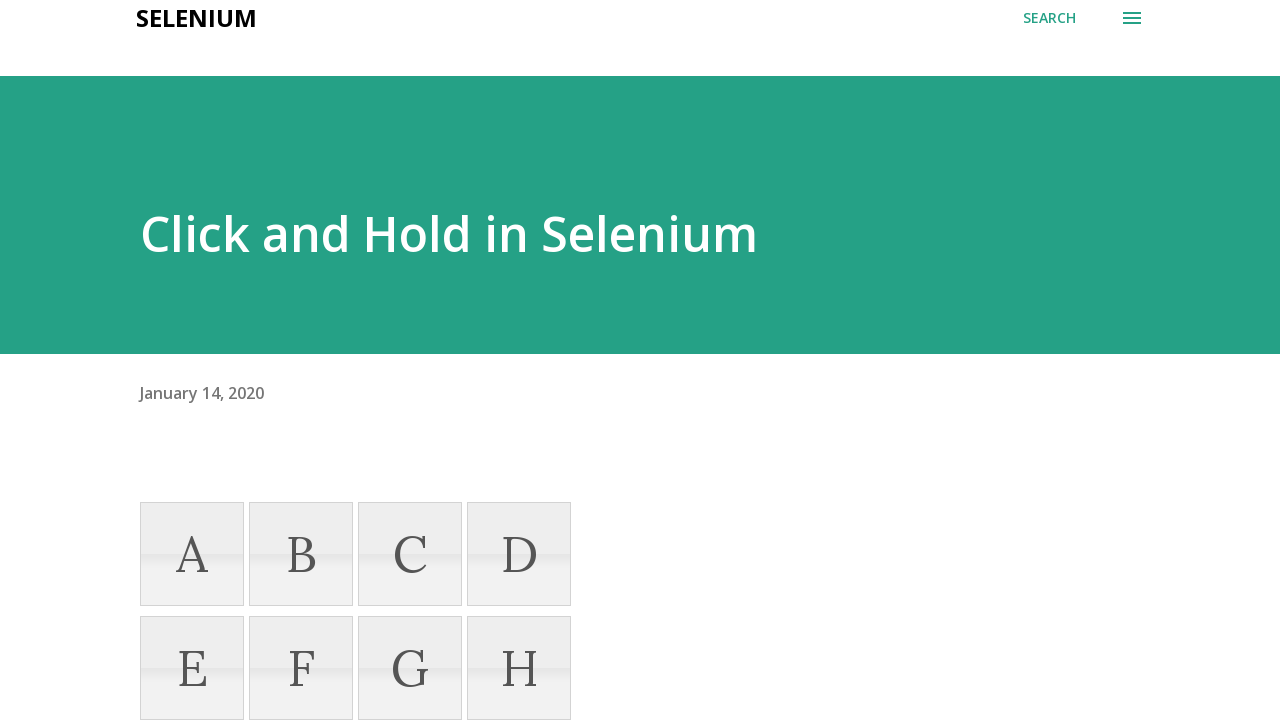